Tests alert dialog handling by clicking a button to trigger an alert and accepting it

Starting URL: https://javascript.ru/alert

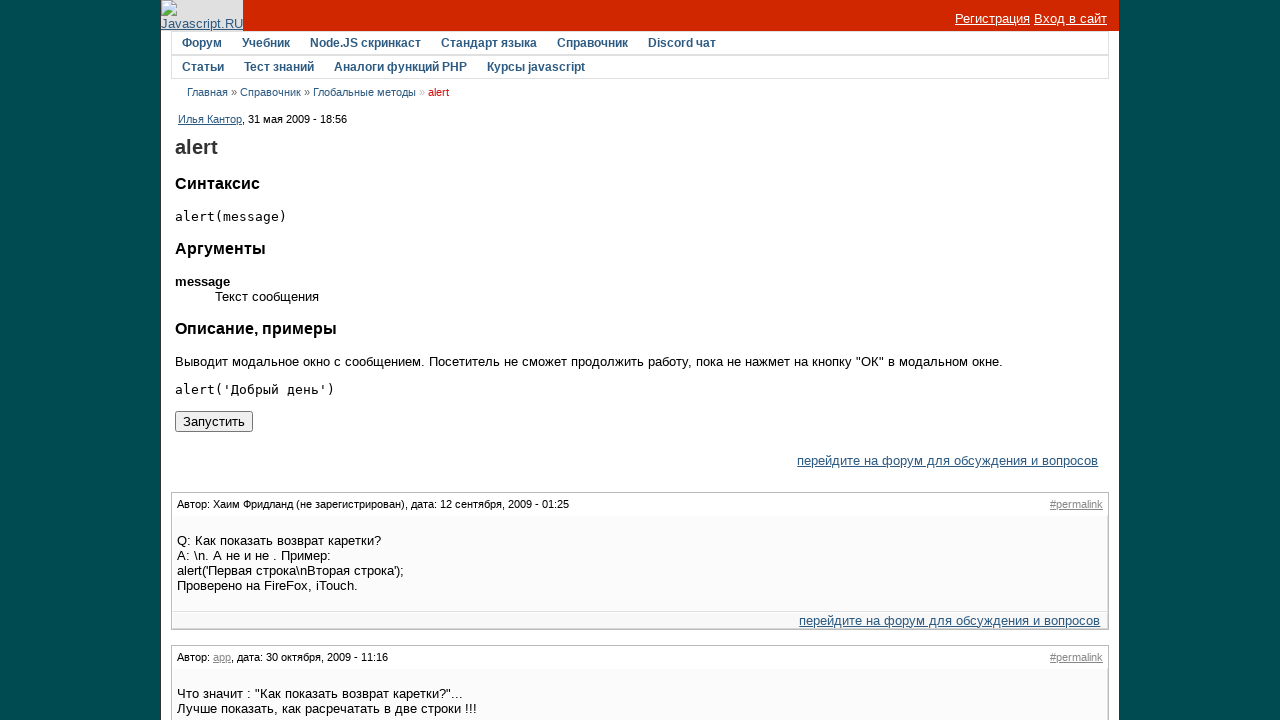

Set up dialog handler to automatically accept alerts
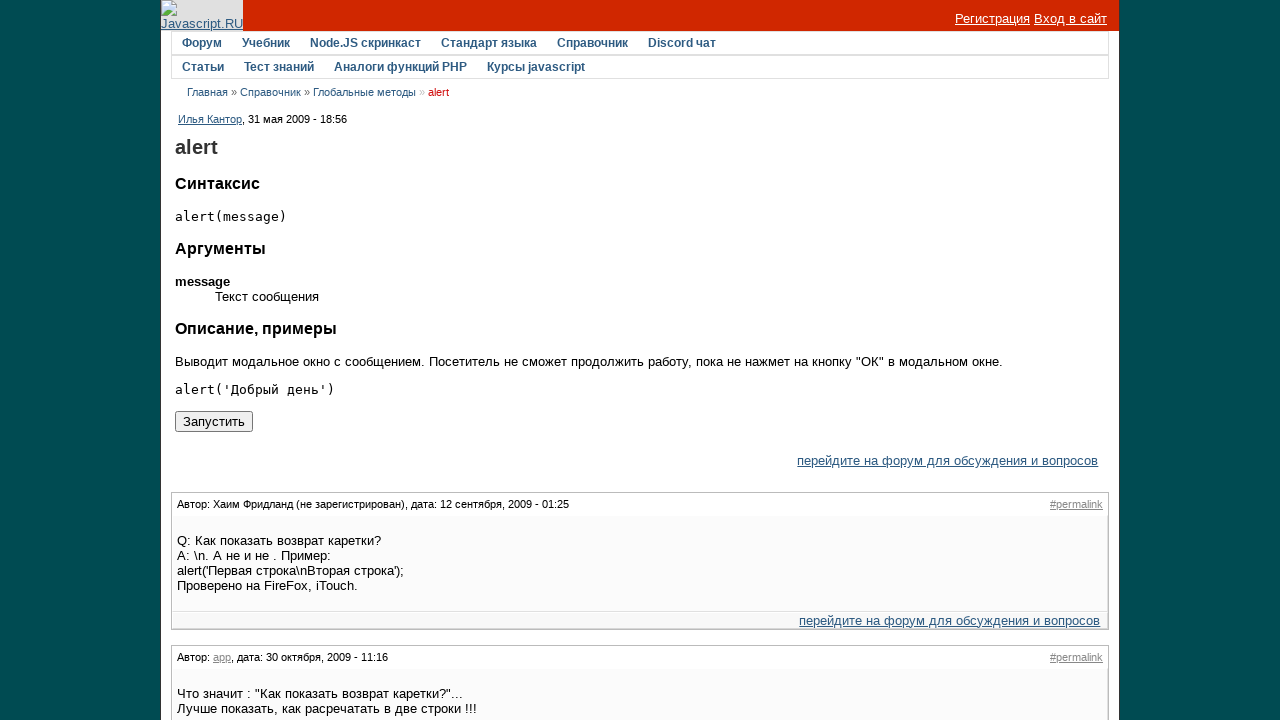

Clicked button to trigger alert dialog at (214, 421) on [value='Запустить']
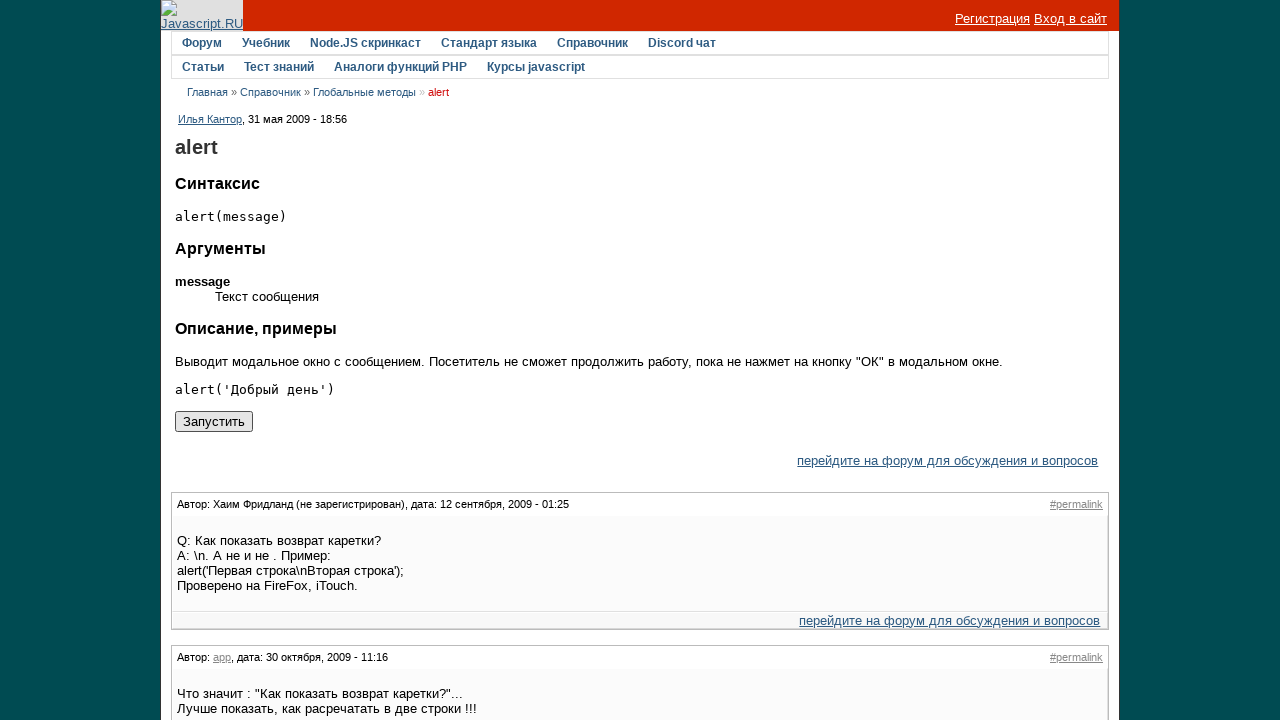

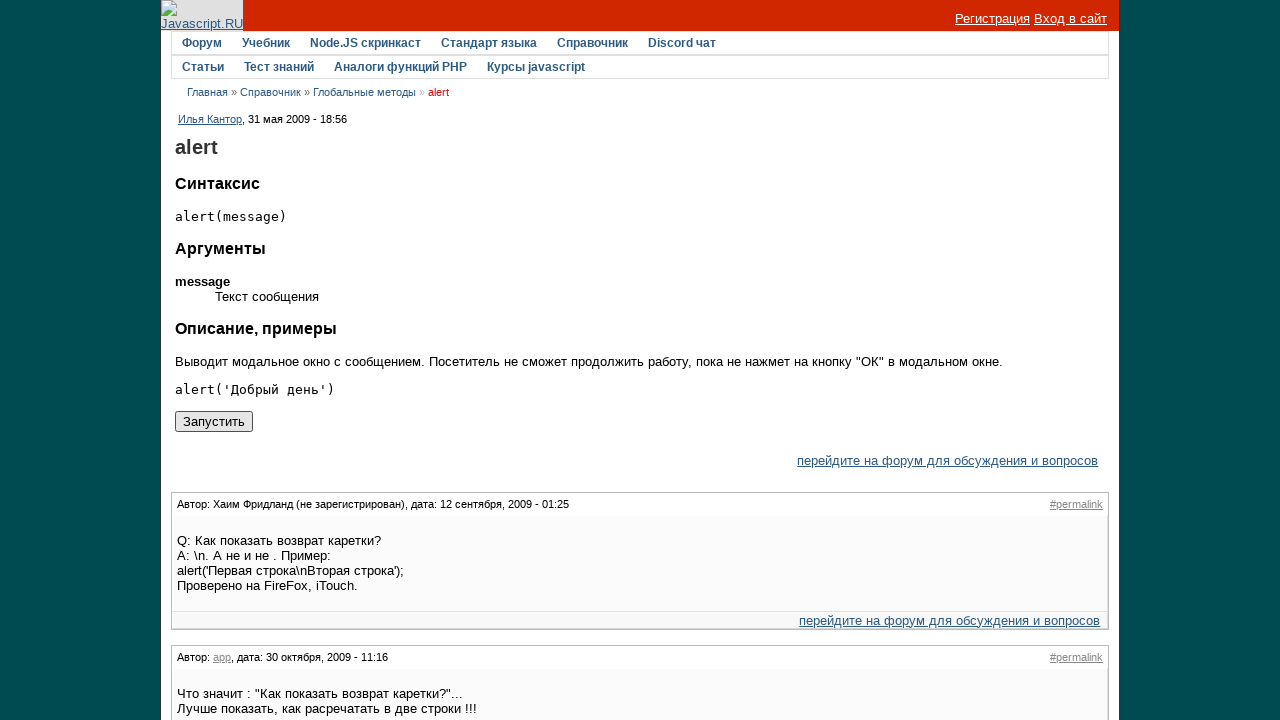